Tests a simple button click challenge by pressing a button labeled "Press Me" and verifying the success message appears

Starting URL: https://daedalus.janniskaranikis.dev/challenges/1-press-the-button

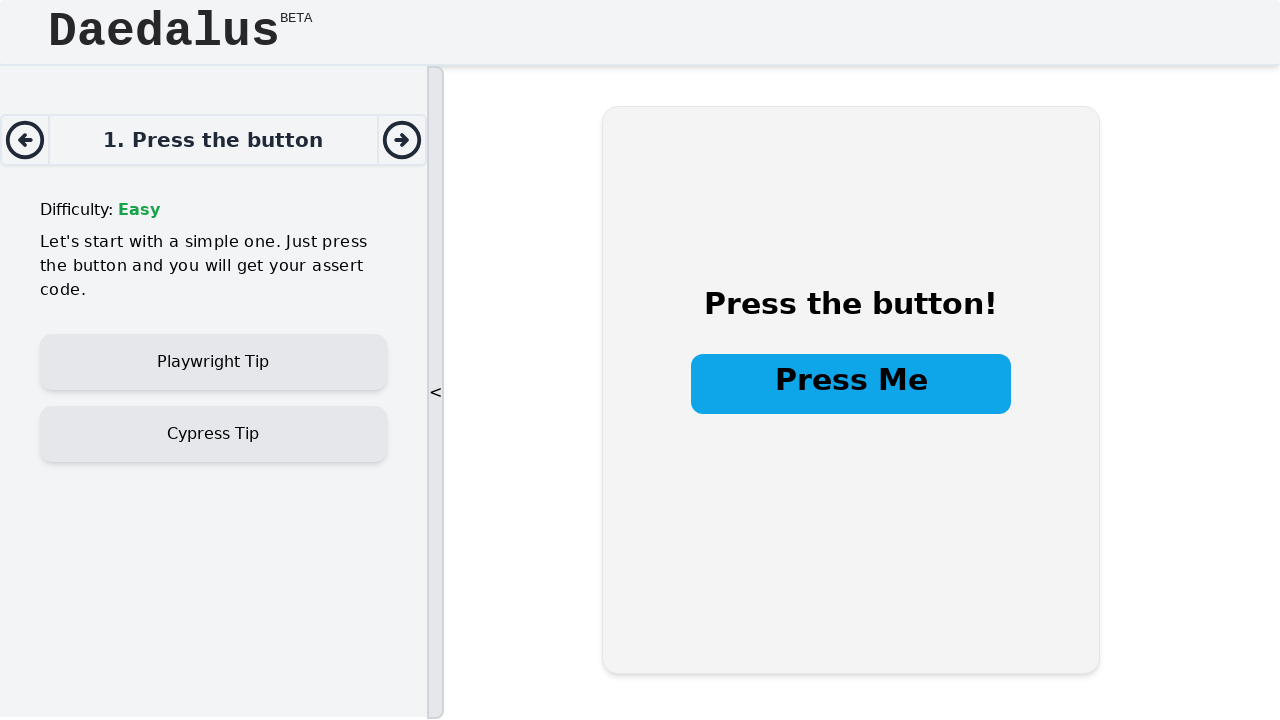

Clicked the 'Press Me' button at (851, 384) on internal:role=button[name="Press Me"i]
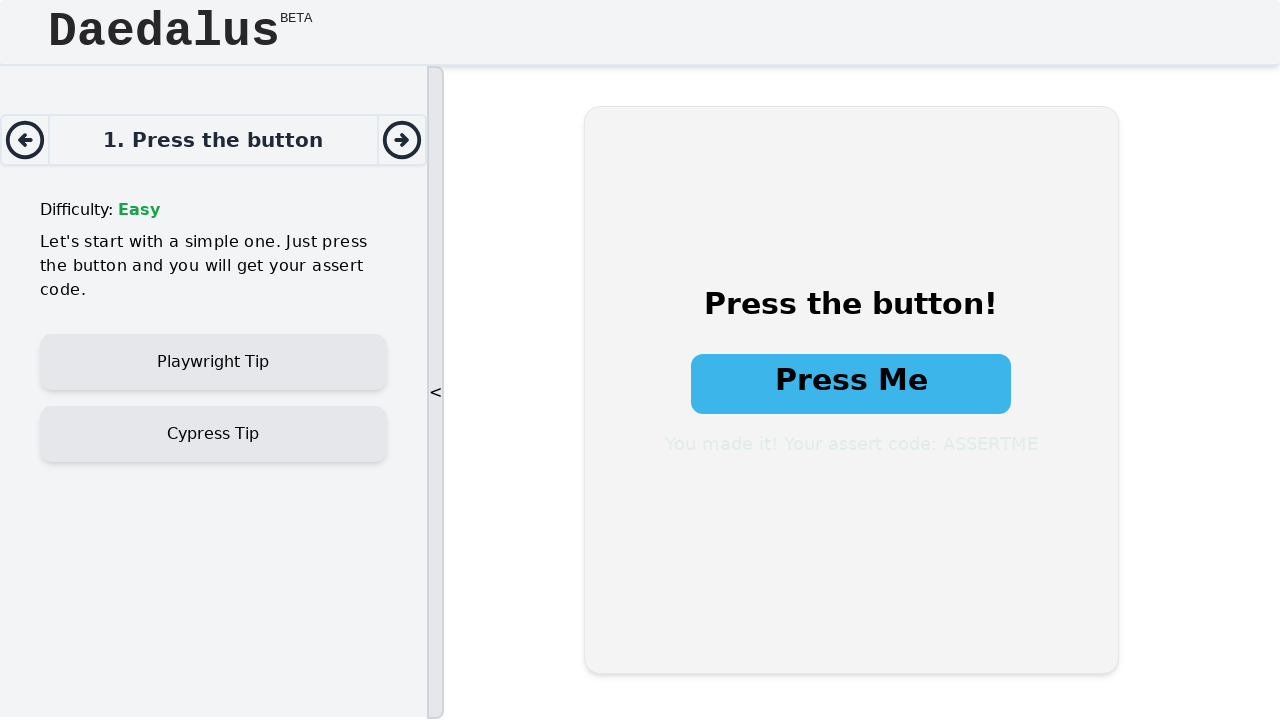

Success message appeared
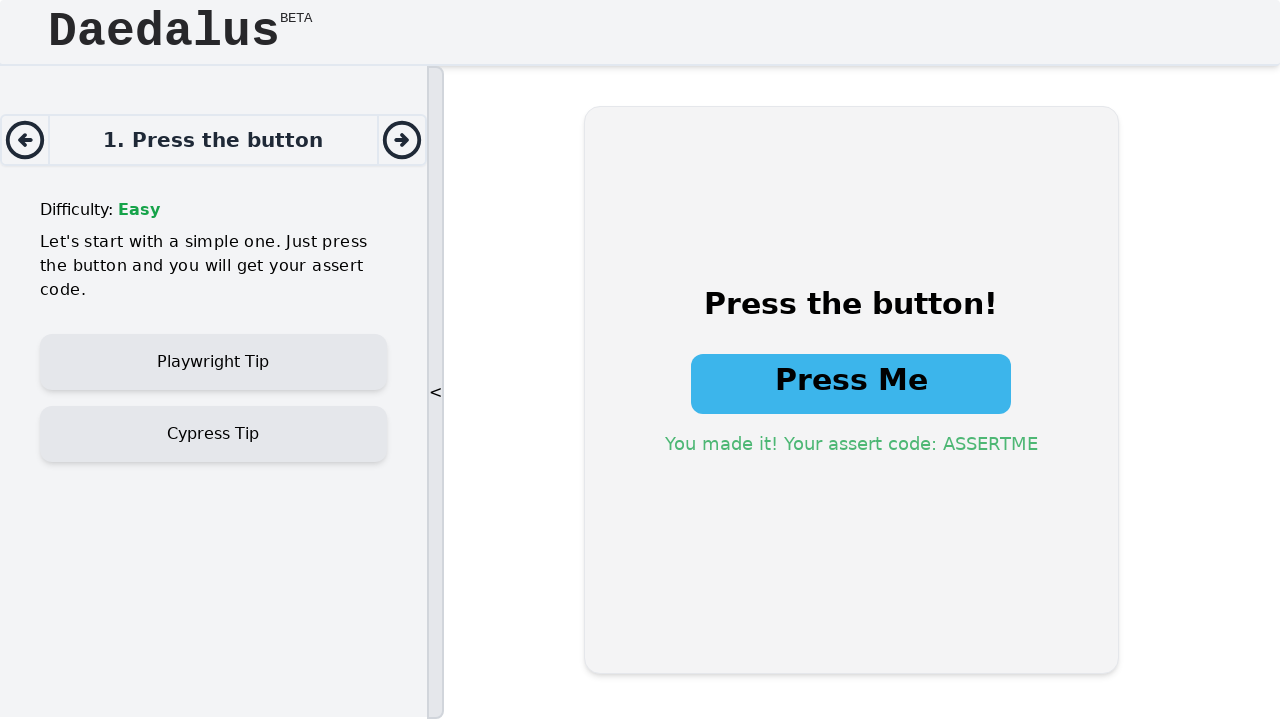

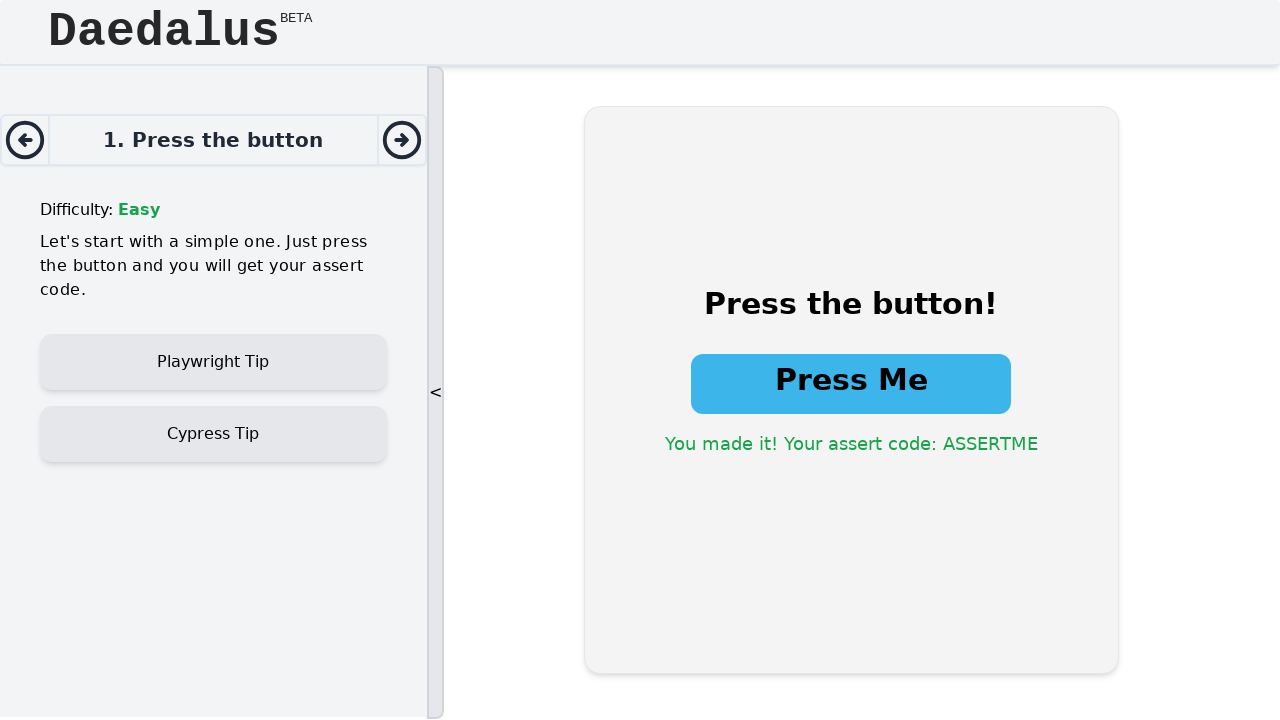